Tests that the input field is cleared after adding a todo item

Starting URL: https://demo.playwright.dev/todomvc

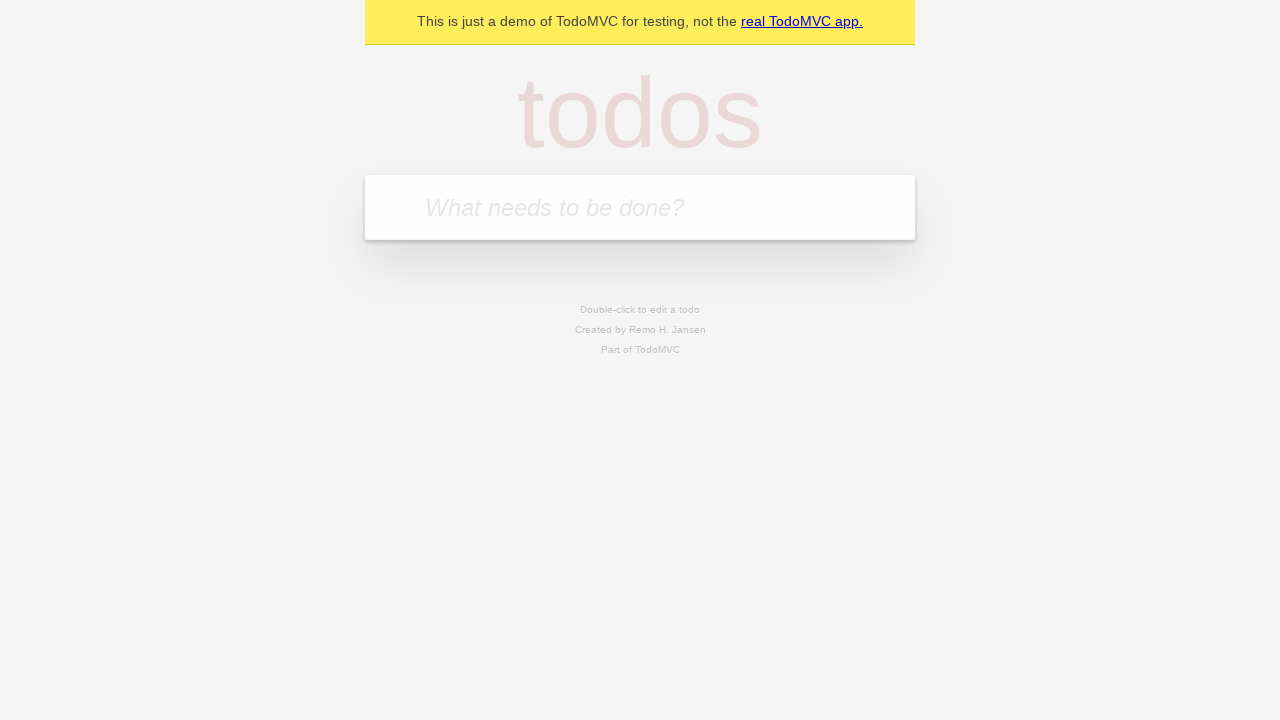

Filled new todo input with 'buy some cheese' on .new-todo
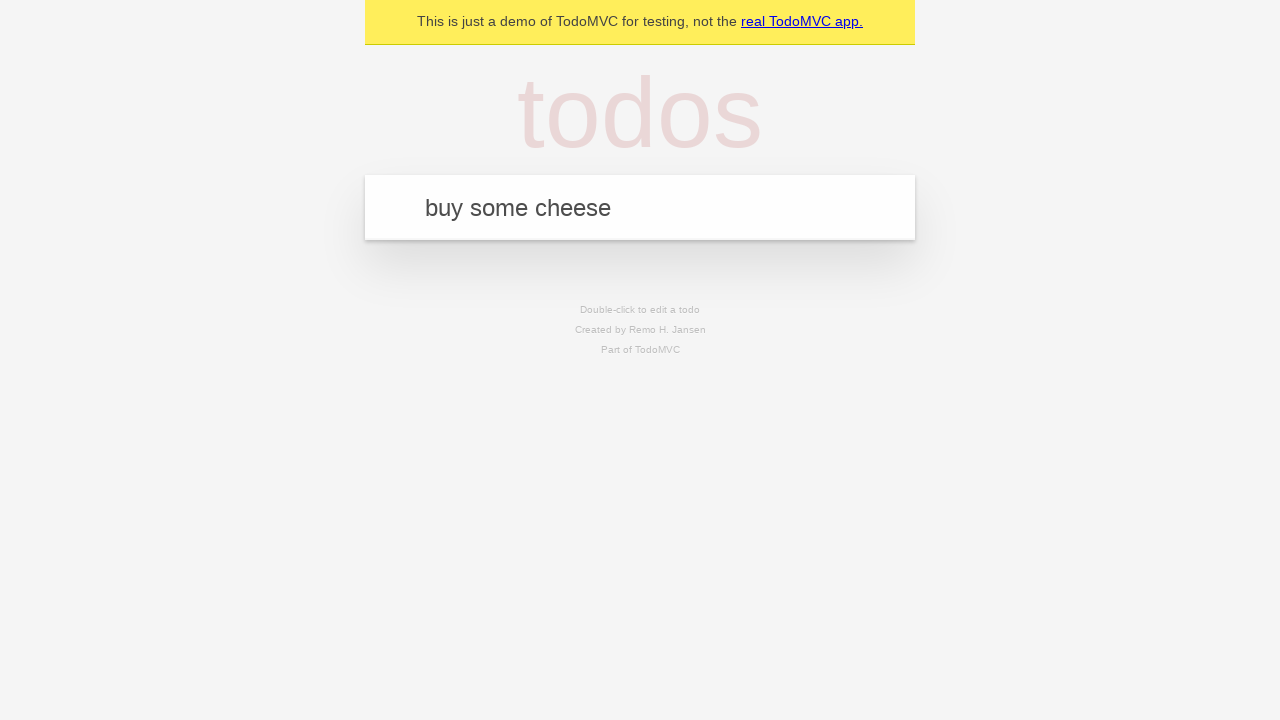

Pressed Enter to add the todo item on .new-todo
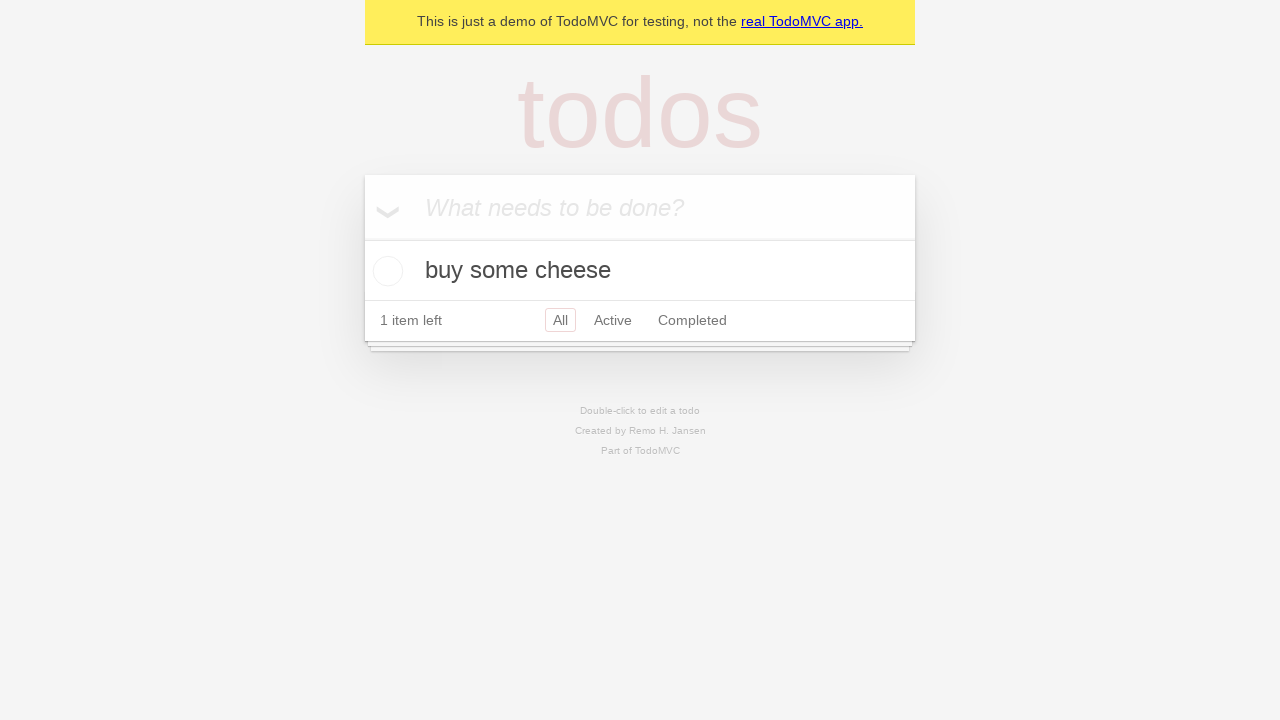

Todo item appeared in the list
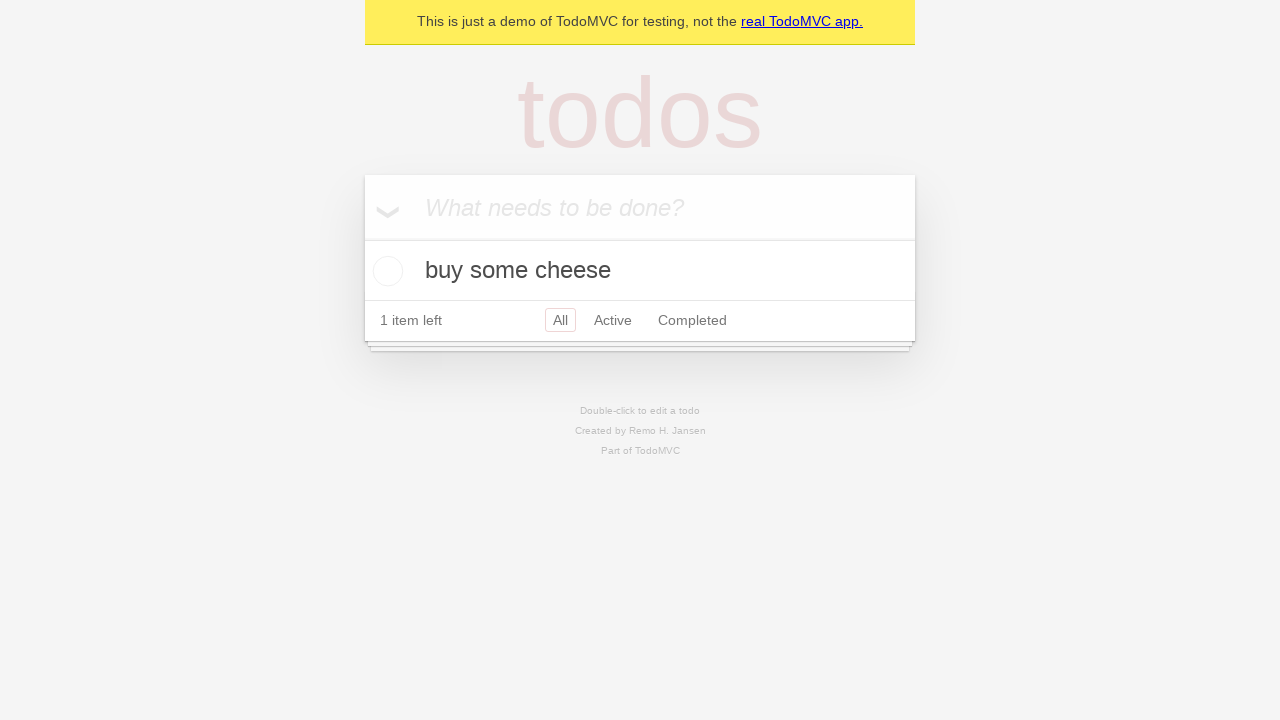

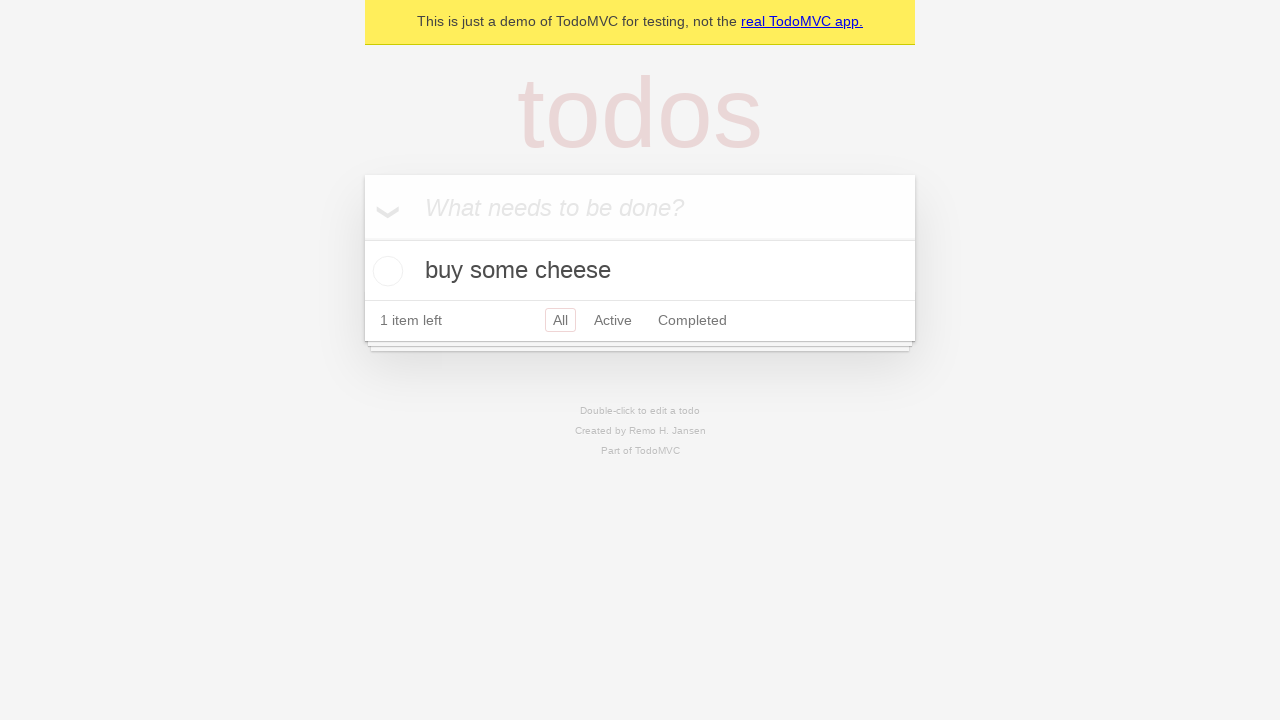